Solves a math problem by calculating the sum of two numbers displayed on the page, selecting the result from a dropdown menu, and submitting the form

Starting URL: http://suninjuly.github.io/selects2.html

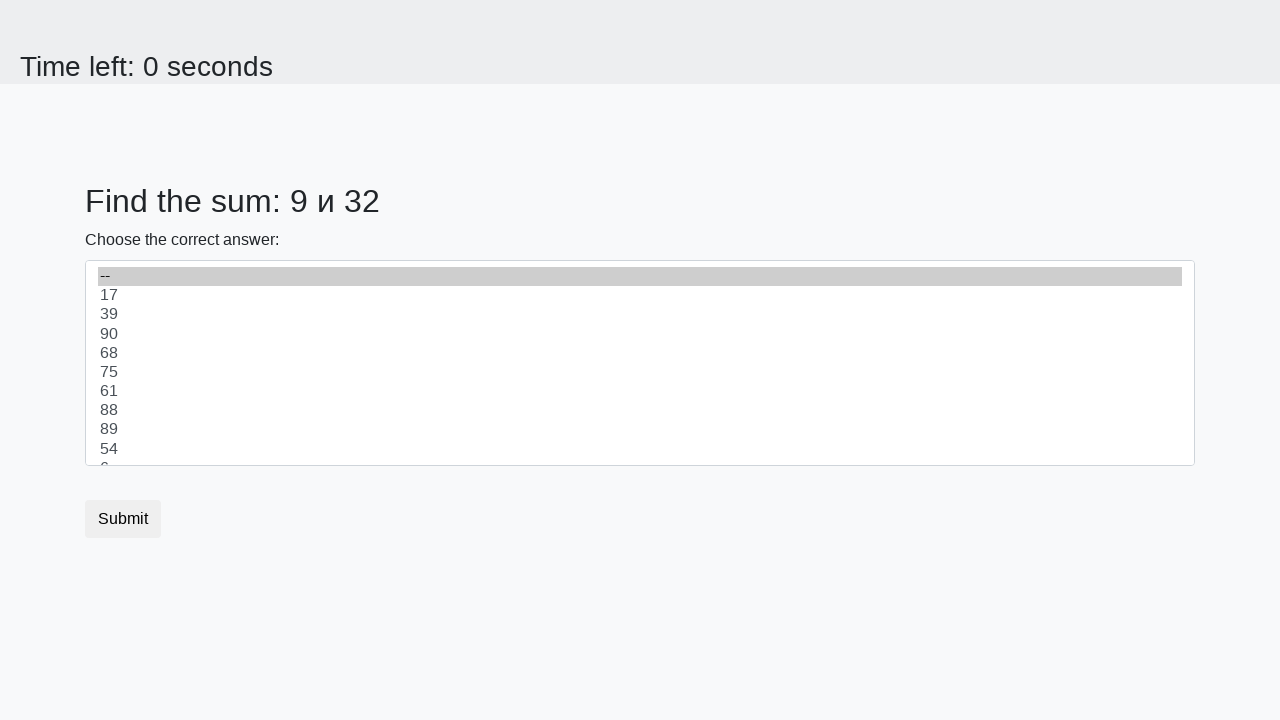

Retrieved first number from #num1 element
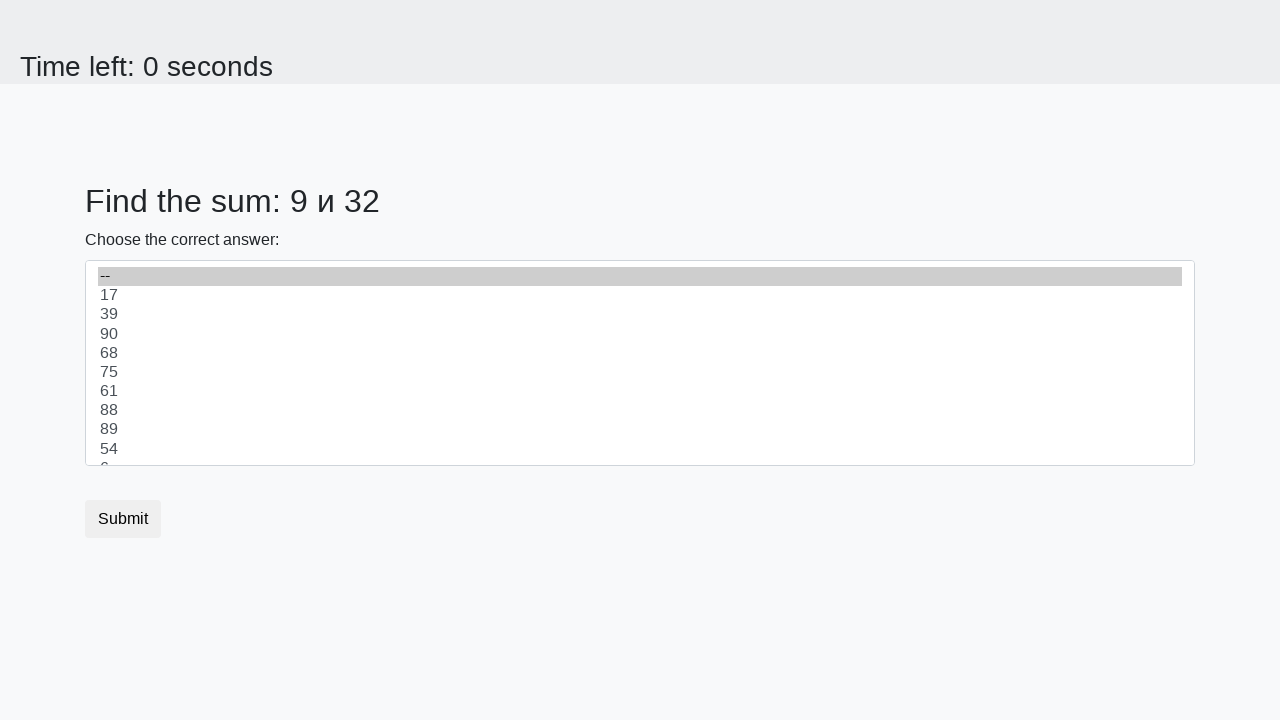

Retrieved second number from #num2 element
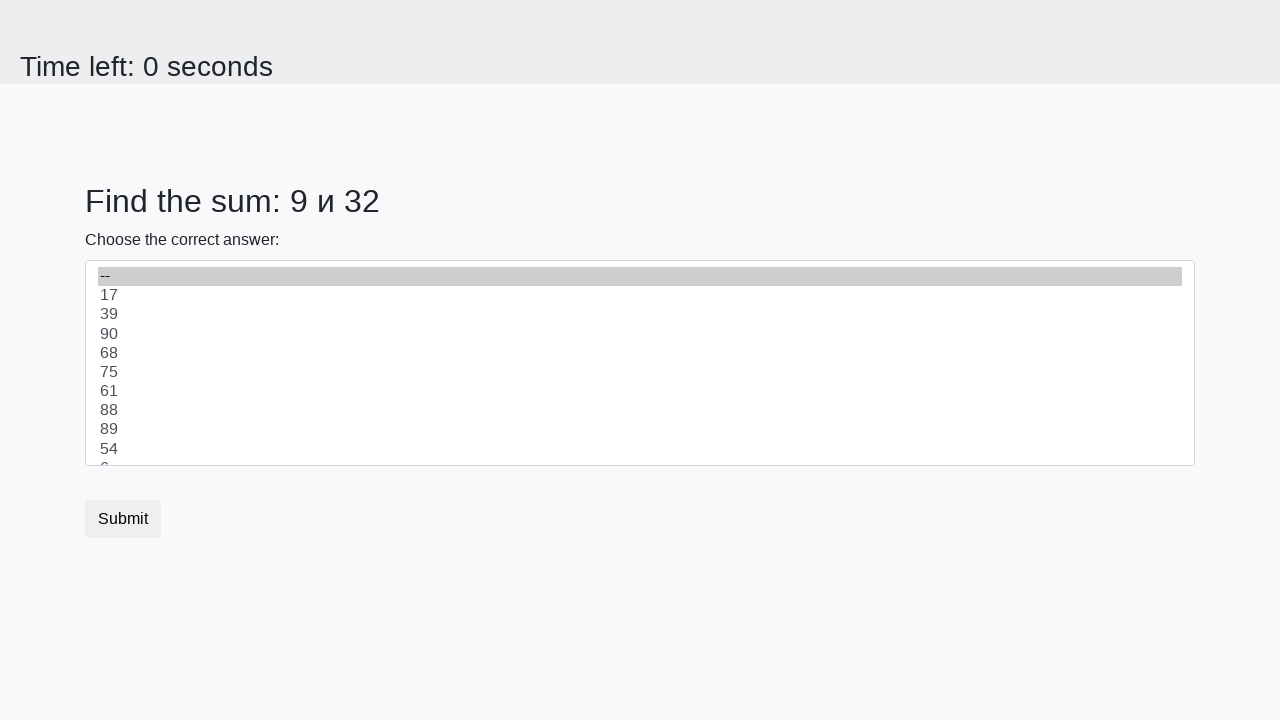

Calculated sum: 9 + 32 = 41
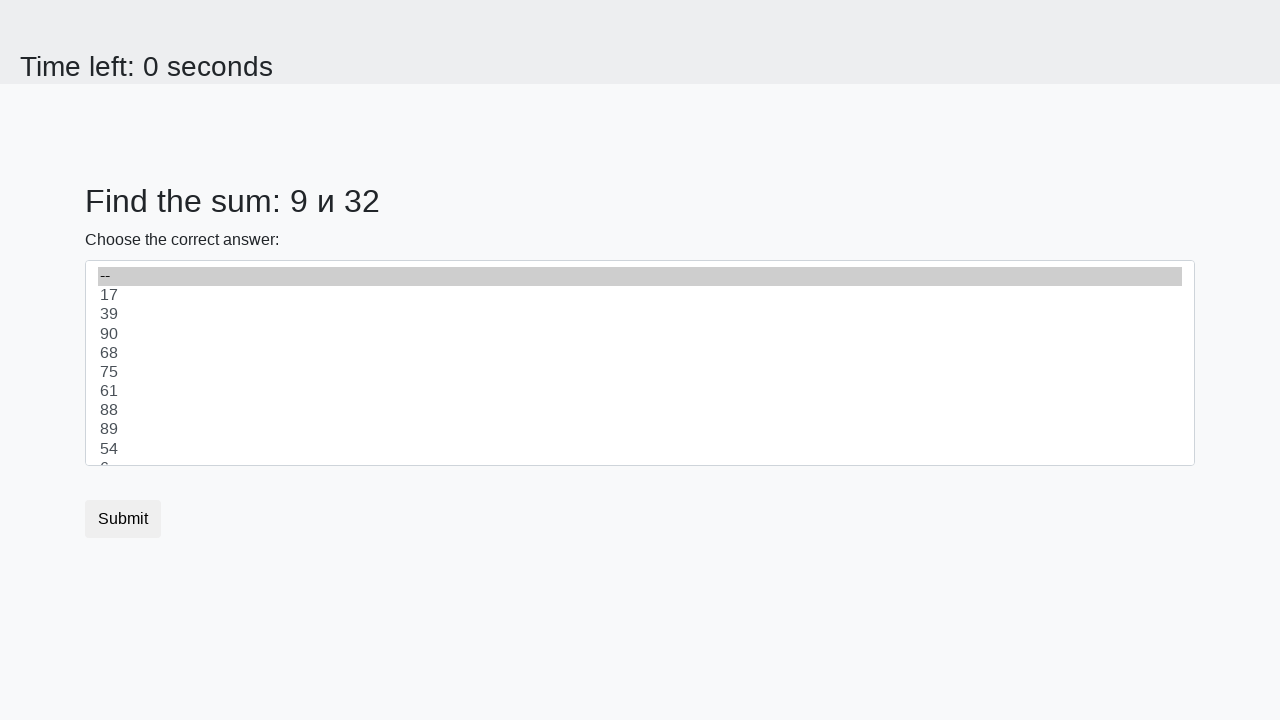

Selected 41 from dropdown menu on select
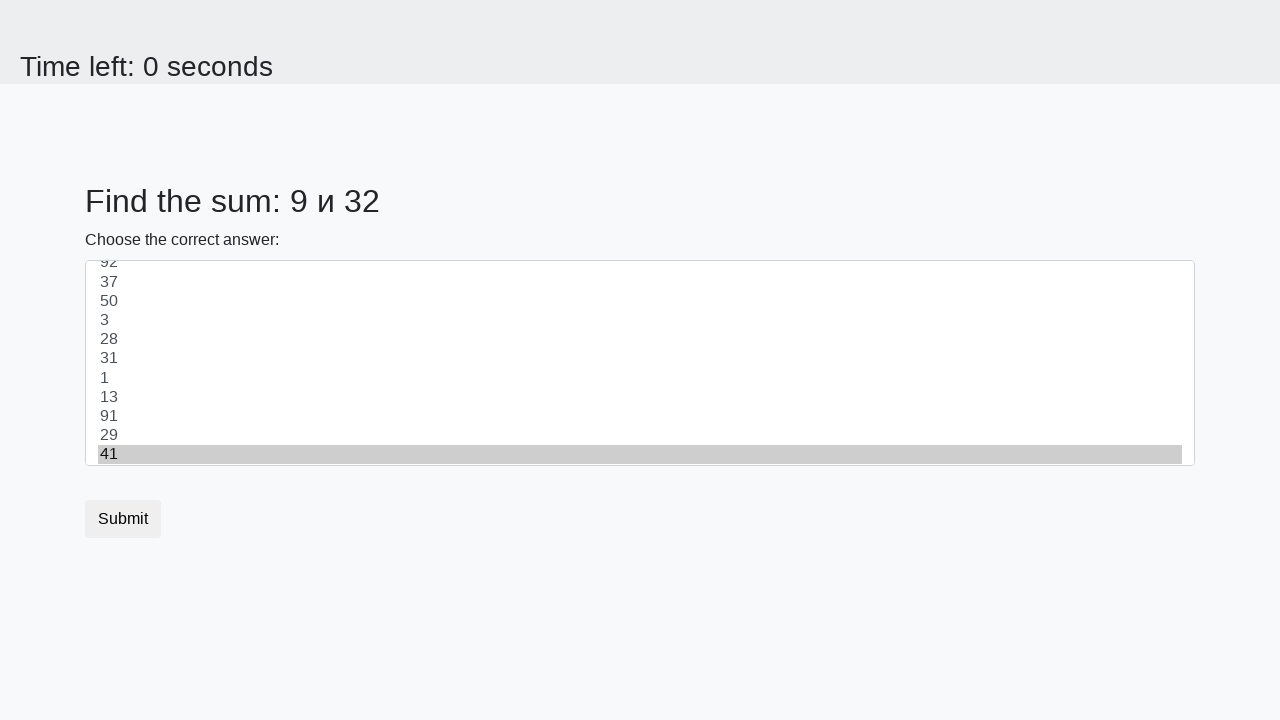

Clicked submit button to submit the form at (123, 519) on button.btn
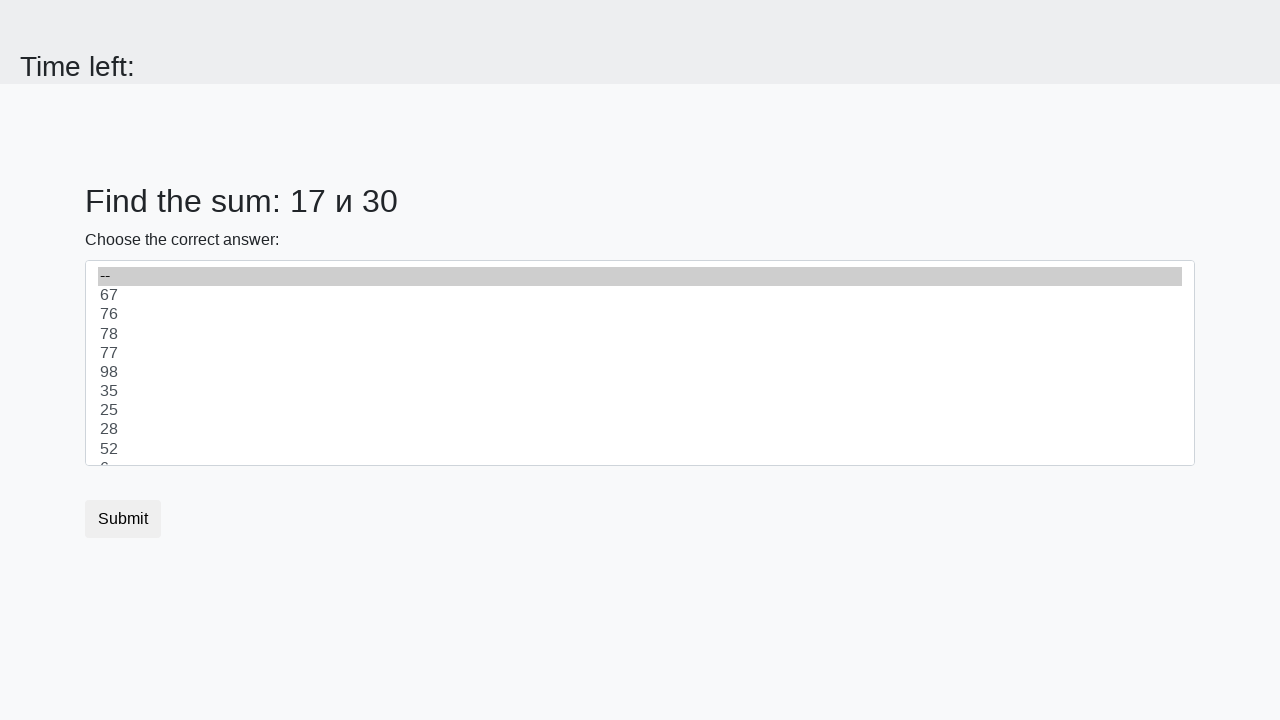

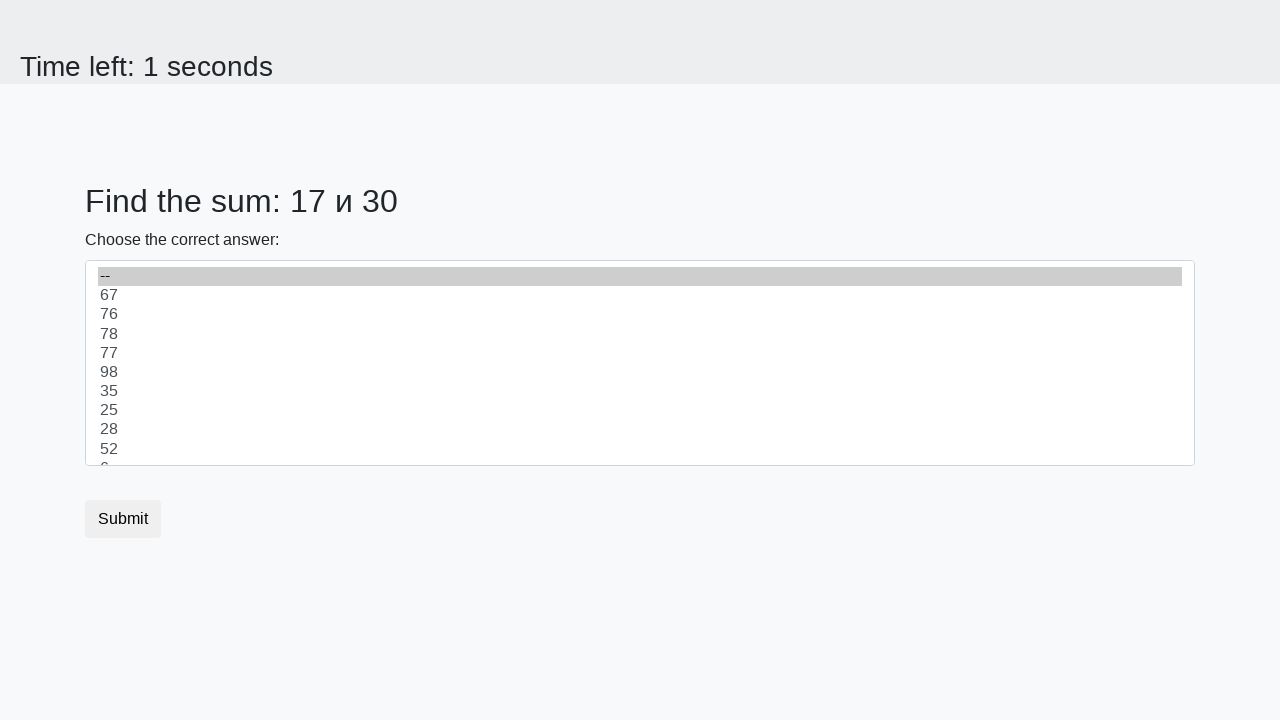